Tests that a todo item is removed if an empty text string is entered when editing

Starting URL: https://demo.playwright.dev/todomvc

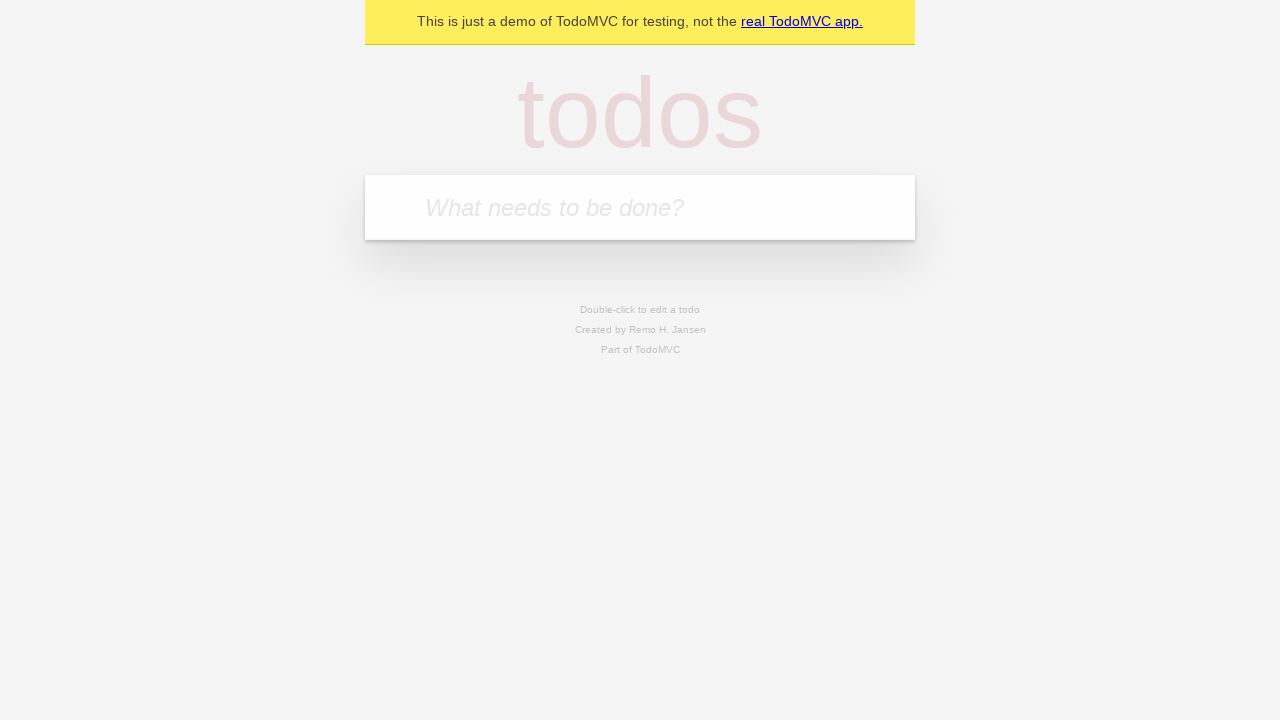

Filled new todo input with 'buy some cheese' on internal:attr=[placeholder="What needs to be done?"i]
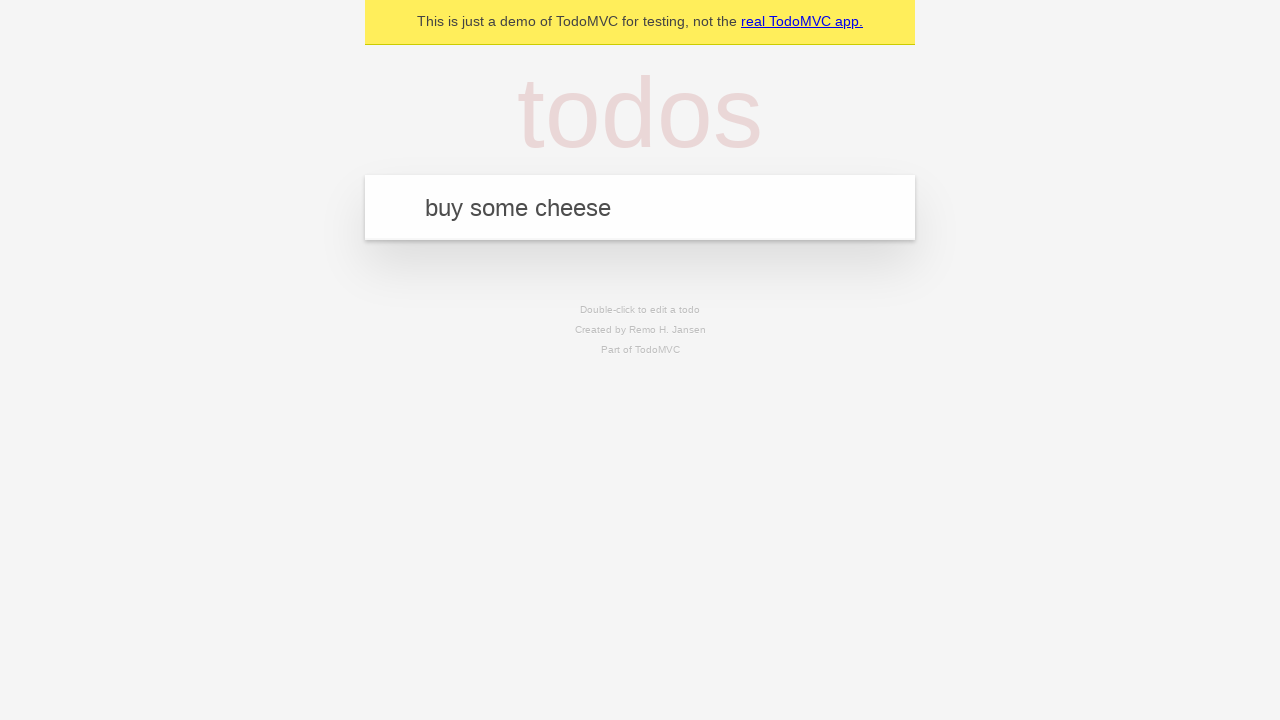

Pressed Enter to add first todo item on internal:attr=[placeholder="What needs to be done?"i]
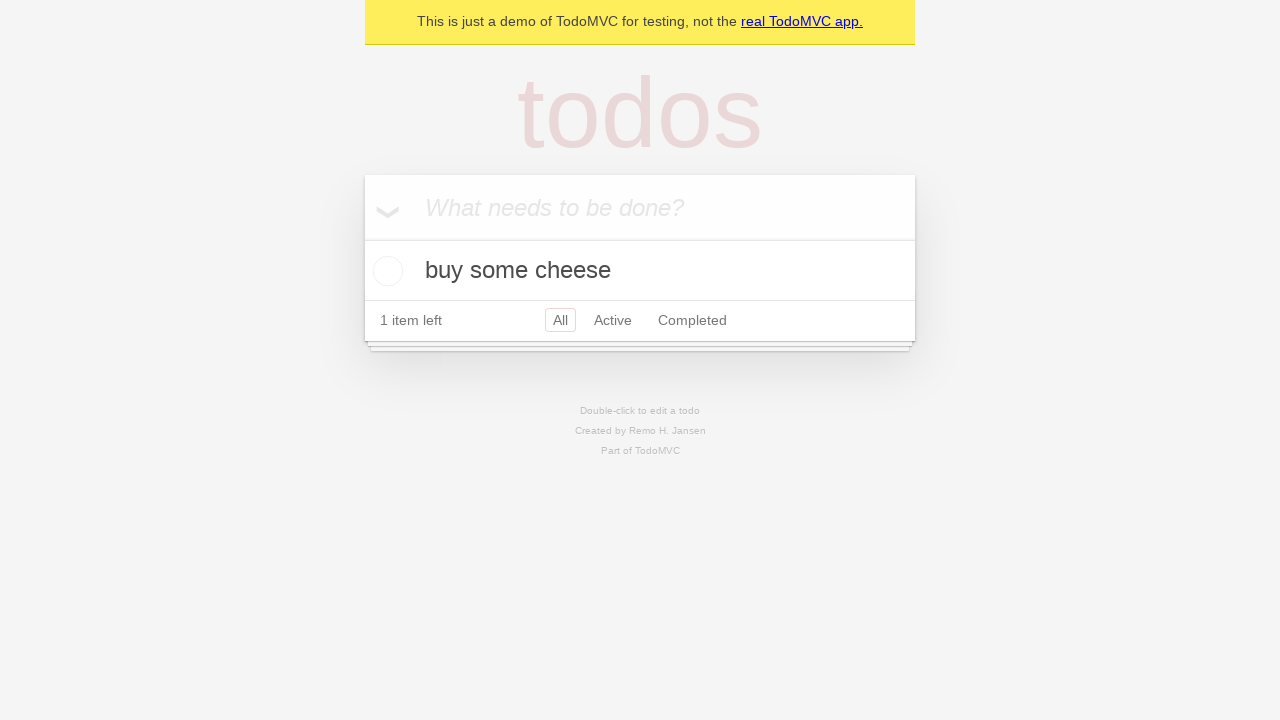

Filled new todo input with 'feed the cat' on internal:attr=[placeholder="What needs to be done?"i]
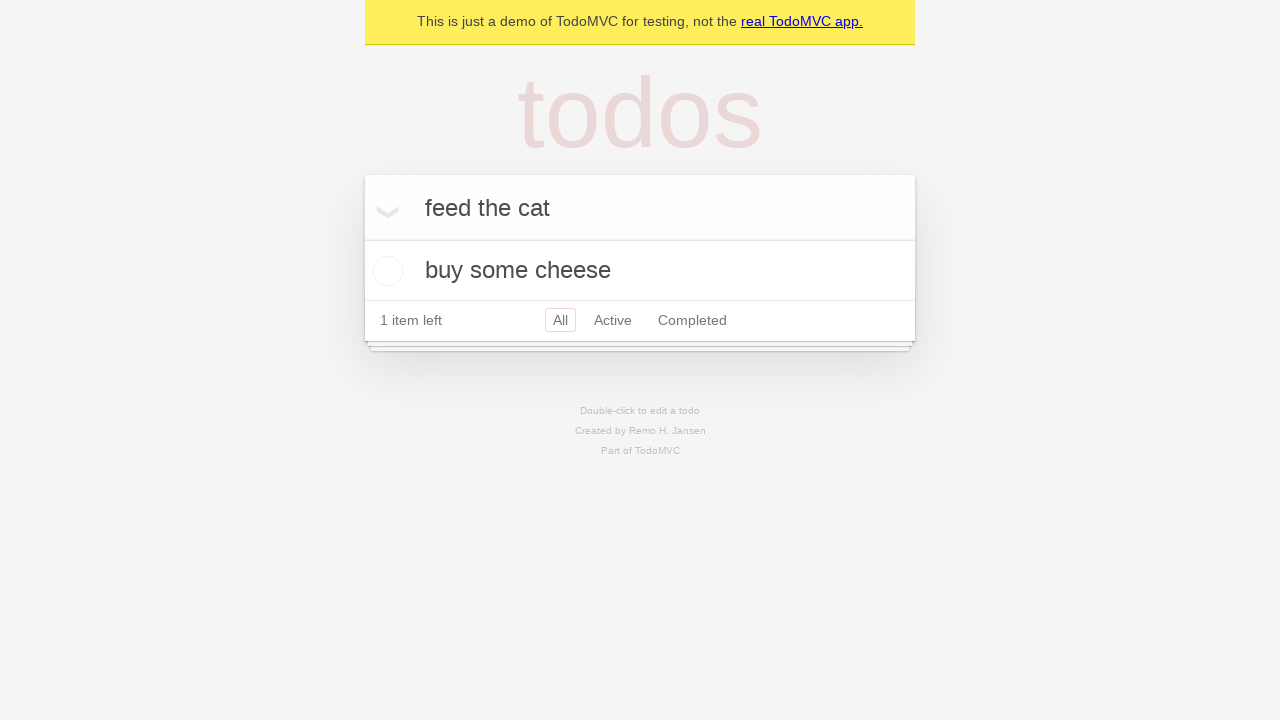

Pressed Enter to add second todo item on internal:attr=[placeholder="What needs to be done?"i]
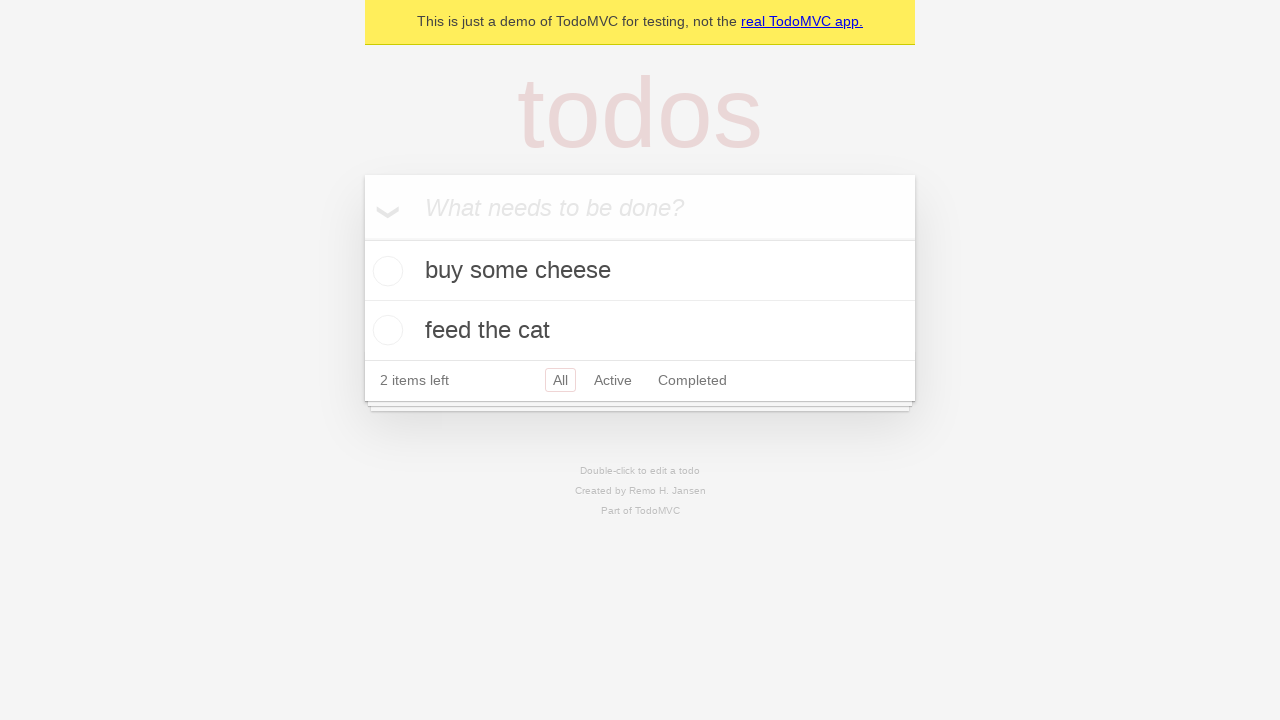

Filled new todo input with 'book a doctors appointment' on internal:attr=[placeholder="What needs to be done?"i]
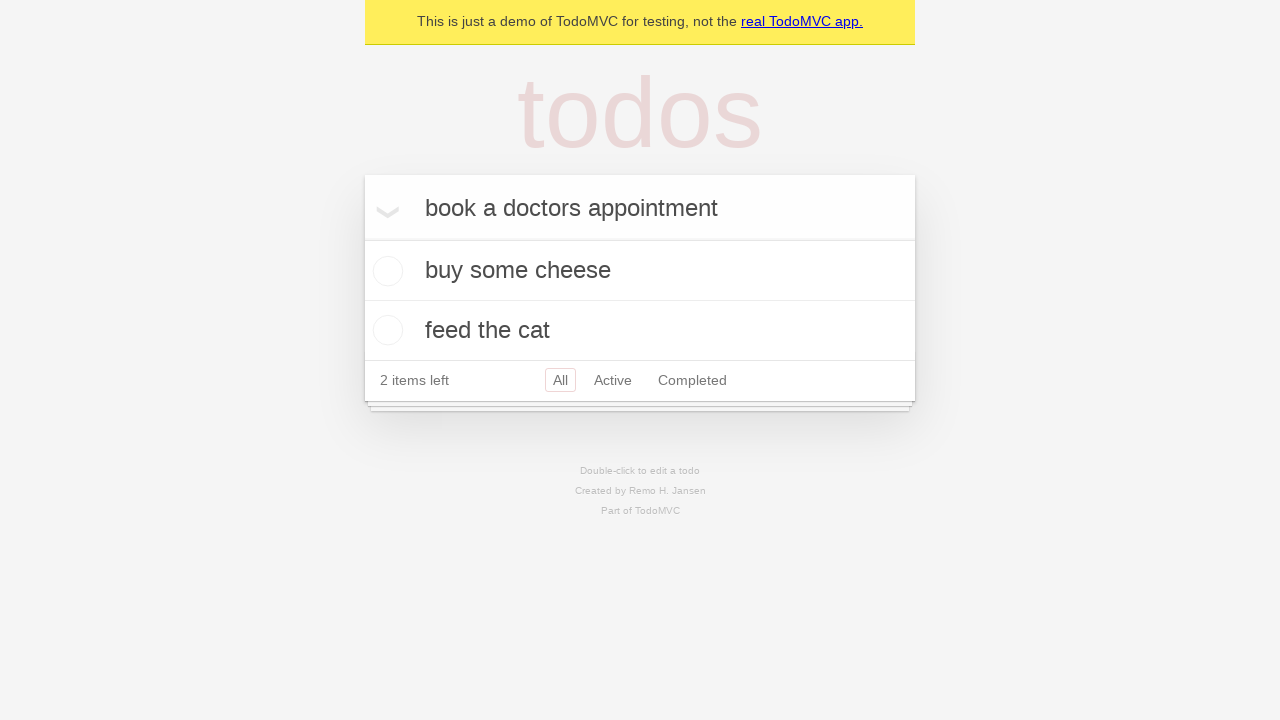

Pressed Enter to add third todo item on internal:attr=[placeholder="What needs to be done?"i]
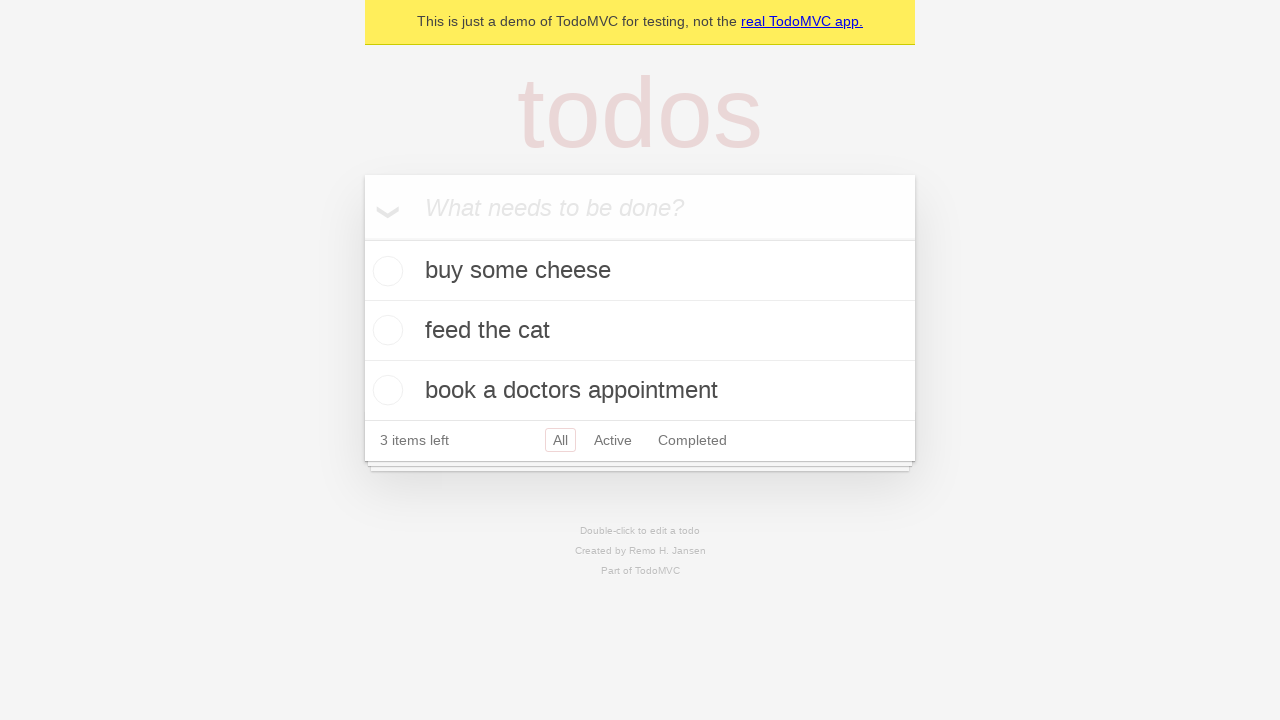

Waited for third todo item to load
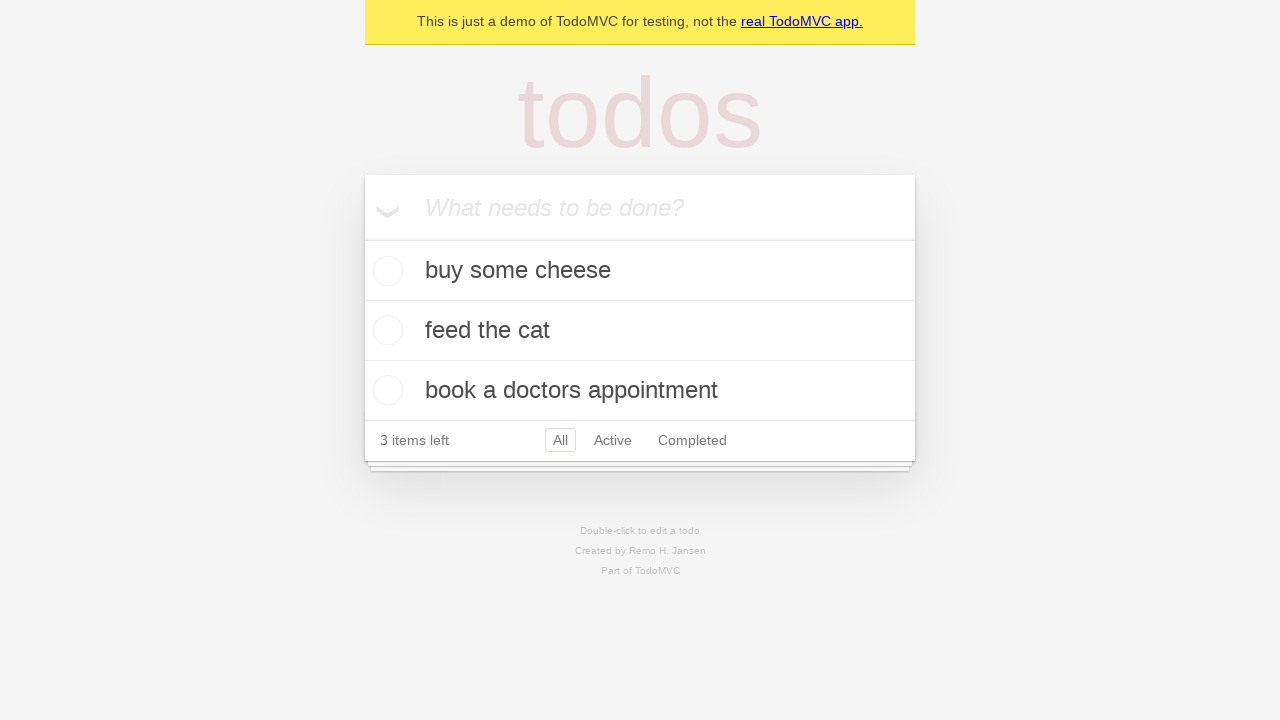

Double-clicked second todo item to enter edit mode at (640, 331) on .todo-list li >> nth=1
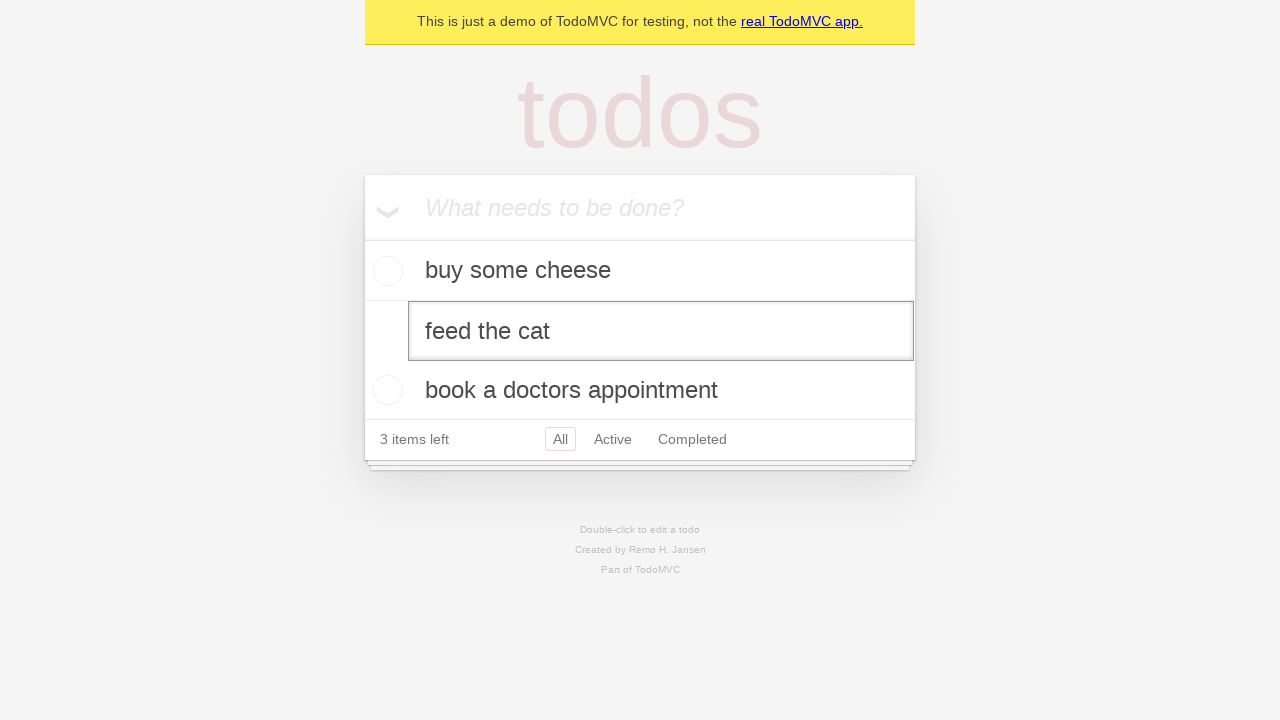

Cleared text from edit field on .todo-list li >> nth=1 >> internal:role=textbox[name="Edit"i]
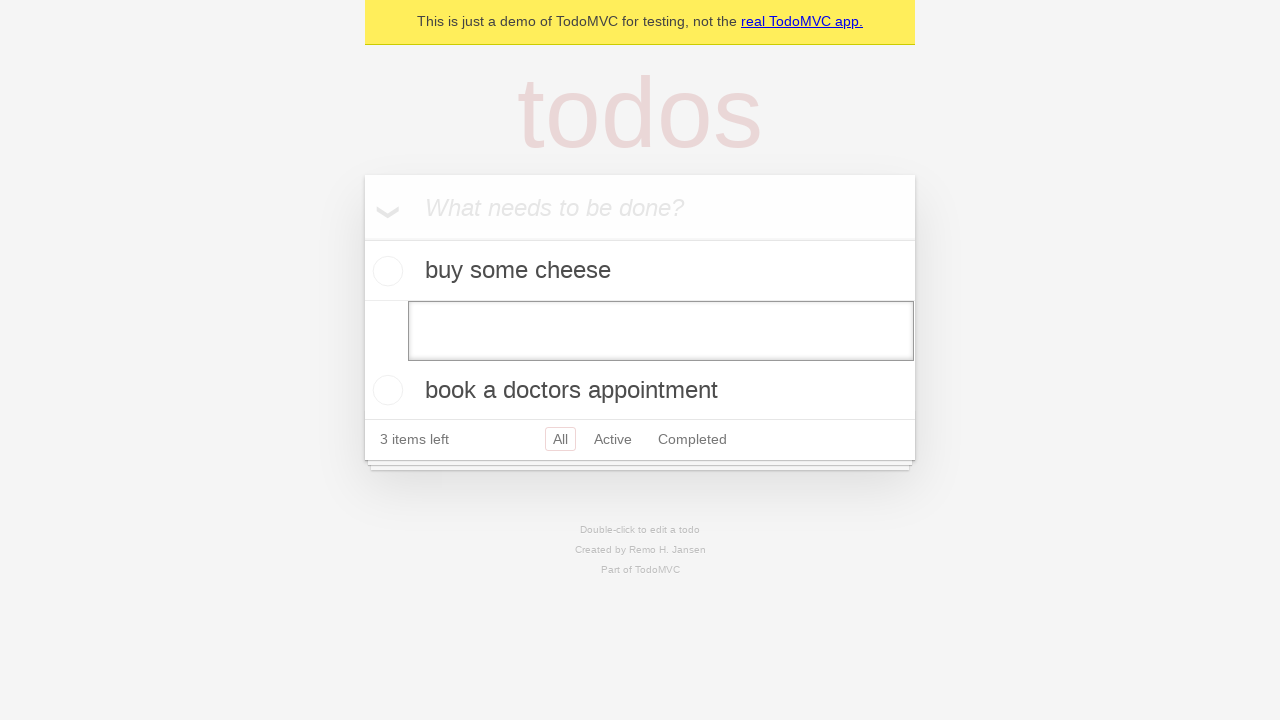

Pressed Enter to submit empty text, removing the todo item on .todo-list li >> nth=1 >> internal:role=textbox[name="Edit"i]
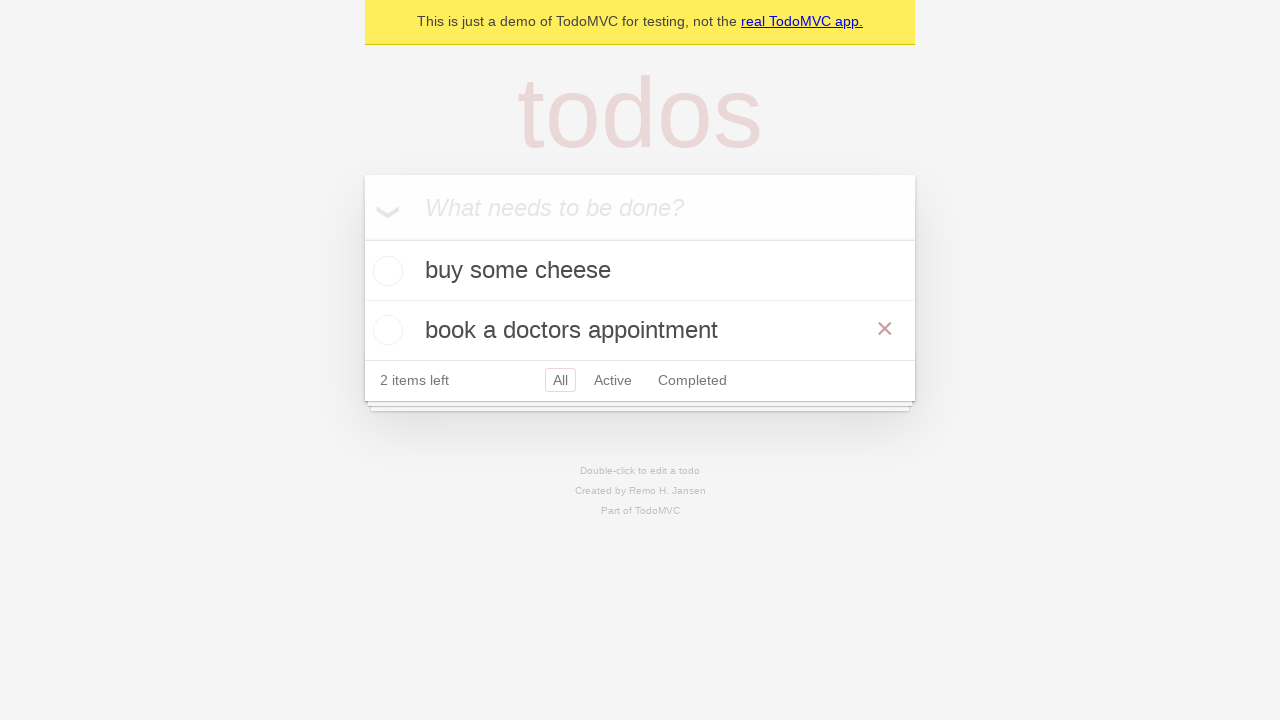

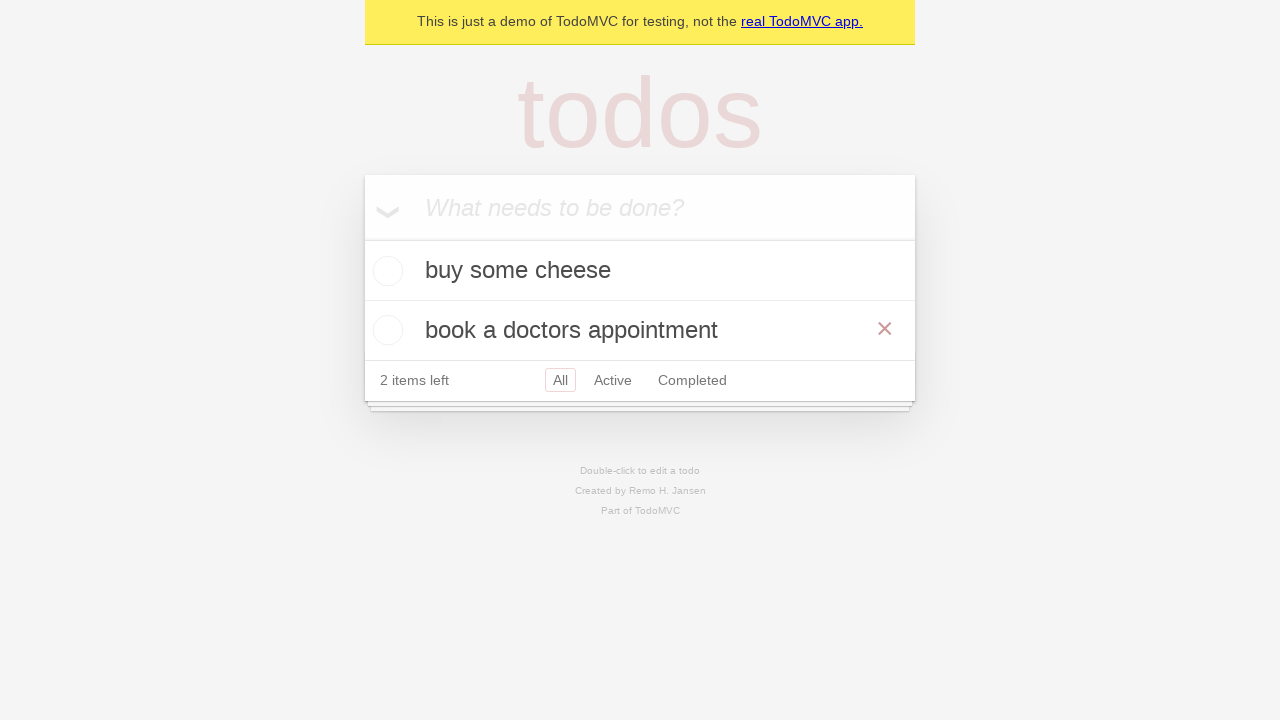